Tests checkbox functionality by selecting multiple checkboxes and then deselecting all selected checkboxes on a practice automation page

Starting URL: https://rahulshettyacademy.com/AutomationPractice/

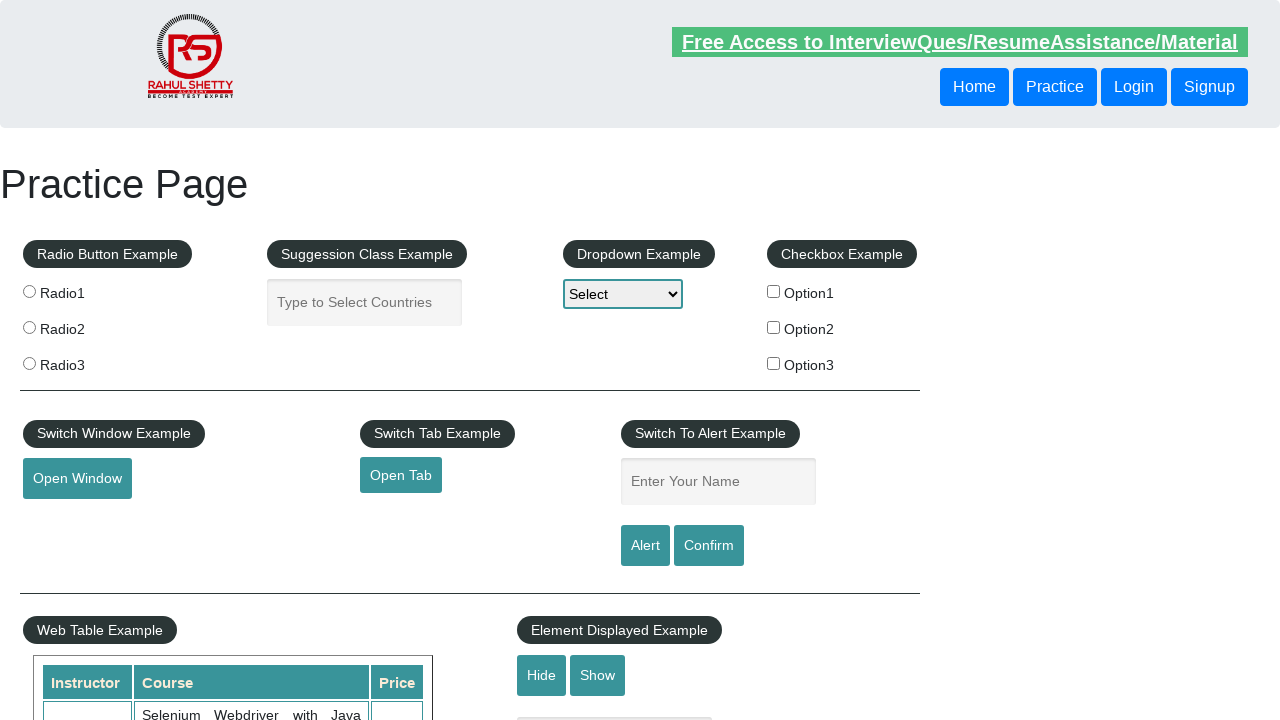

Waited for checkbox elements to load in the practice page
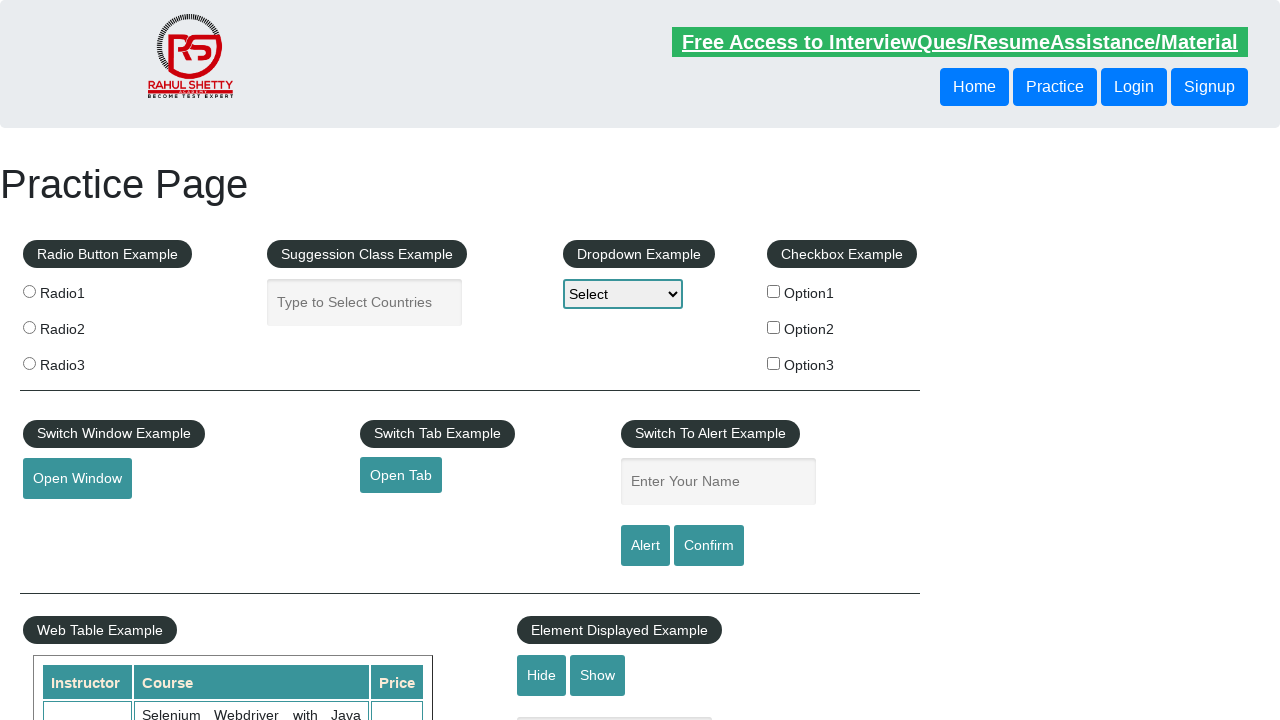

Retrieved all checkbox elements from the page
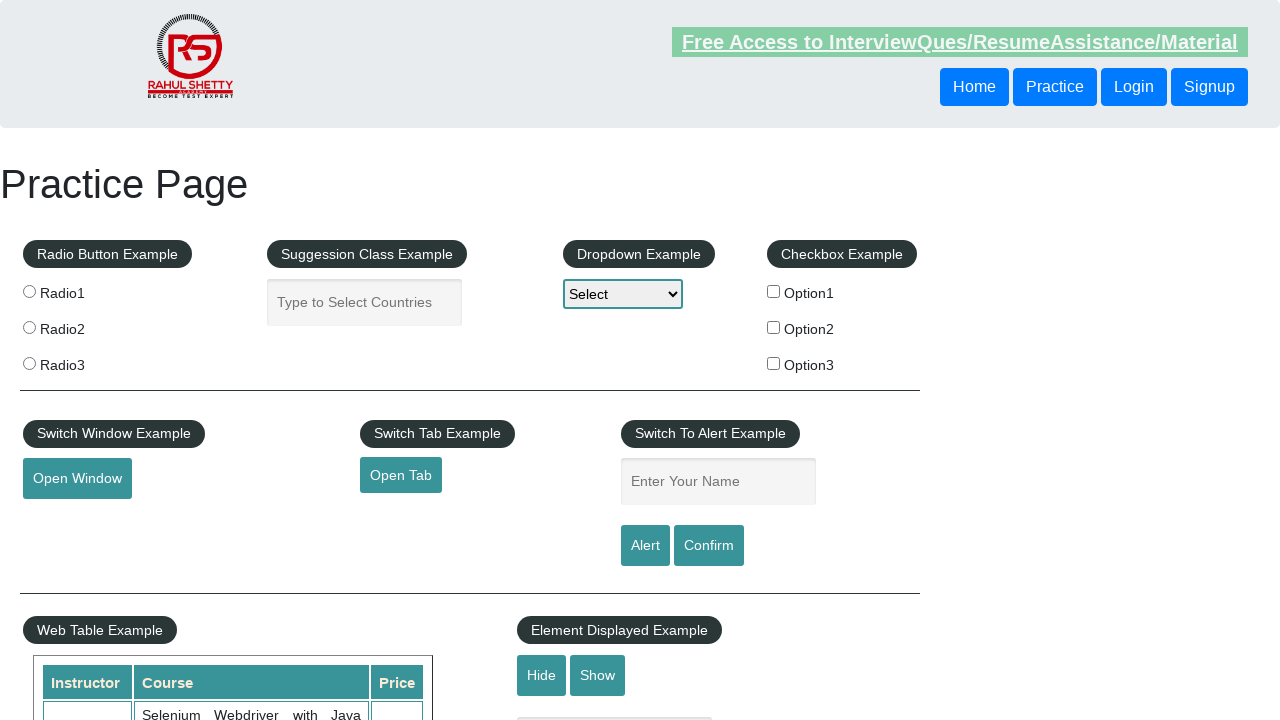

Selected checkbox at index 1
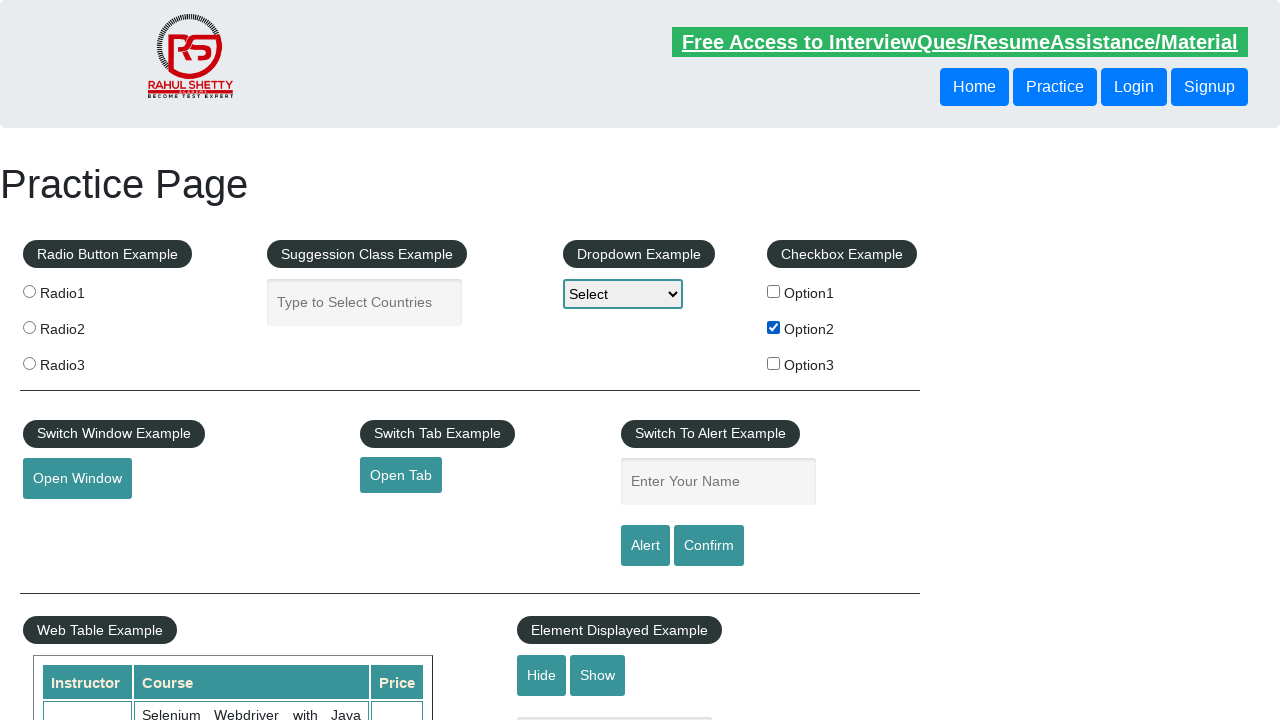

Selected checkbox at index 2
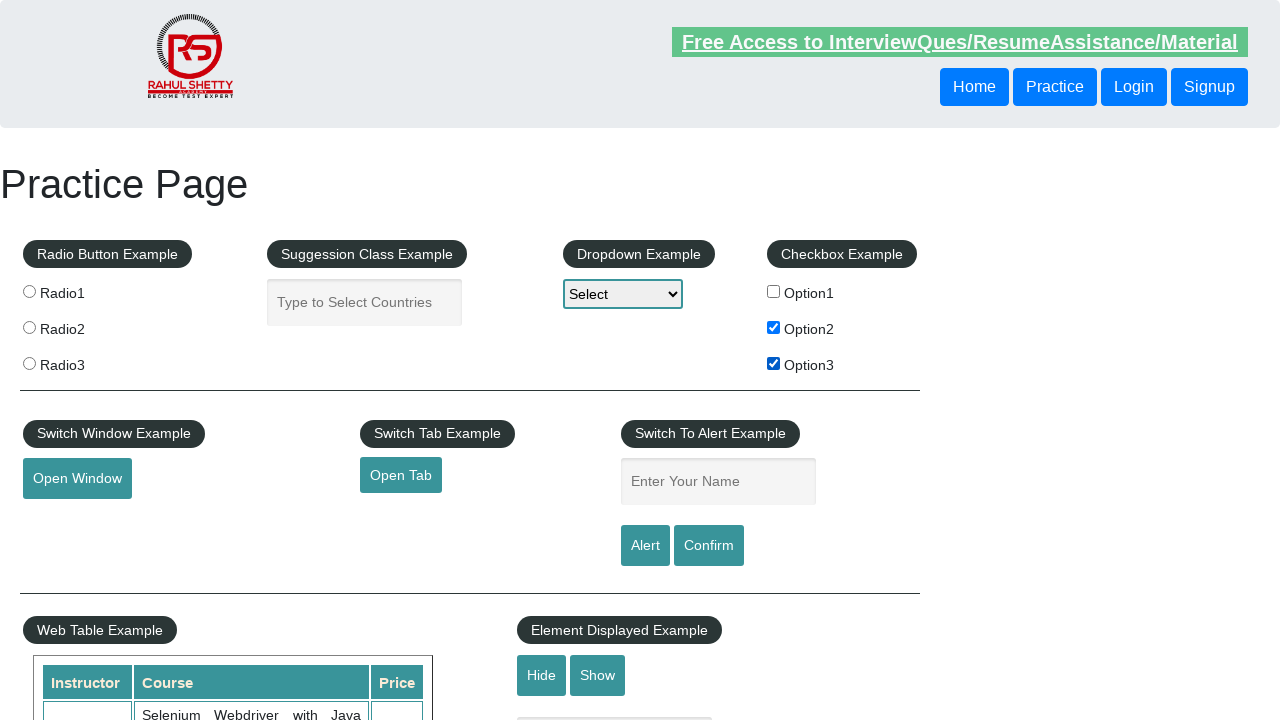

Deselected a checked checkbox
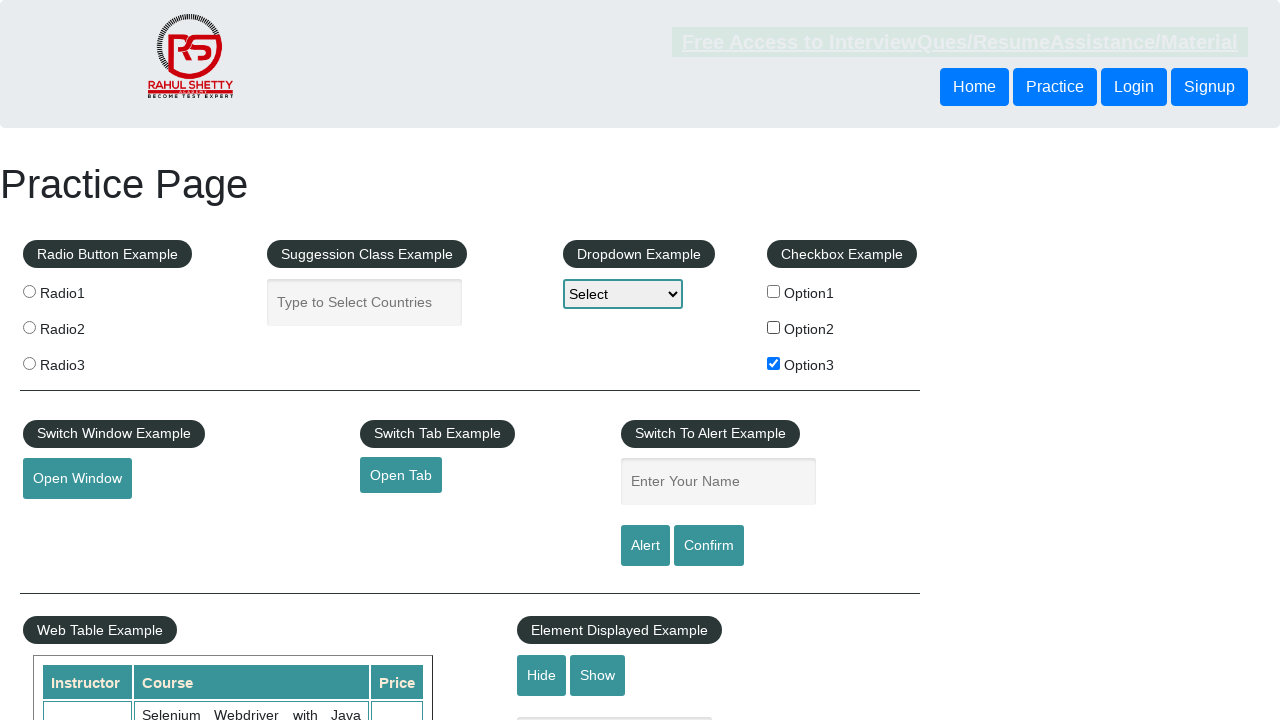

Deselected a checked checkbox
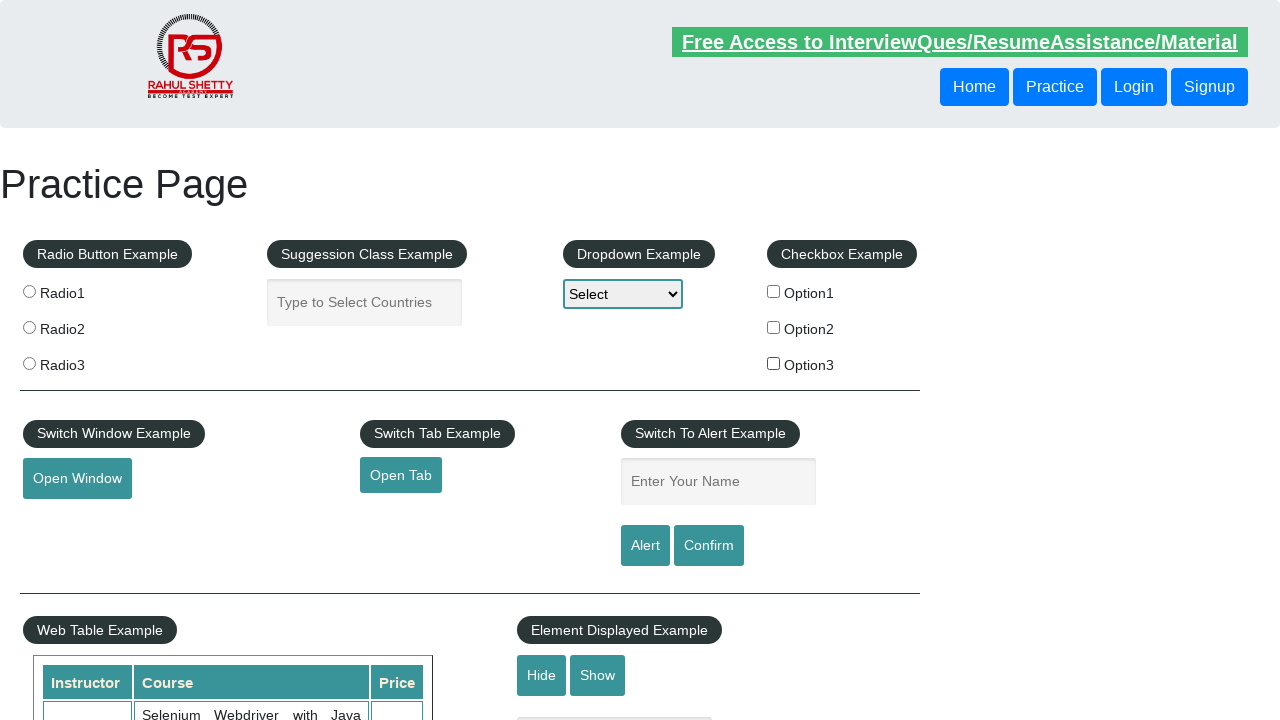

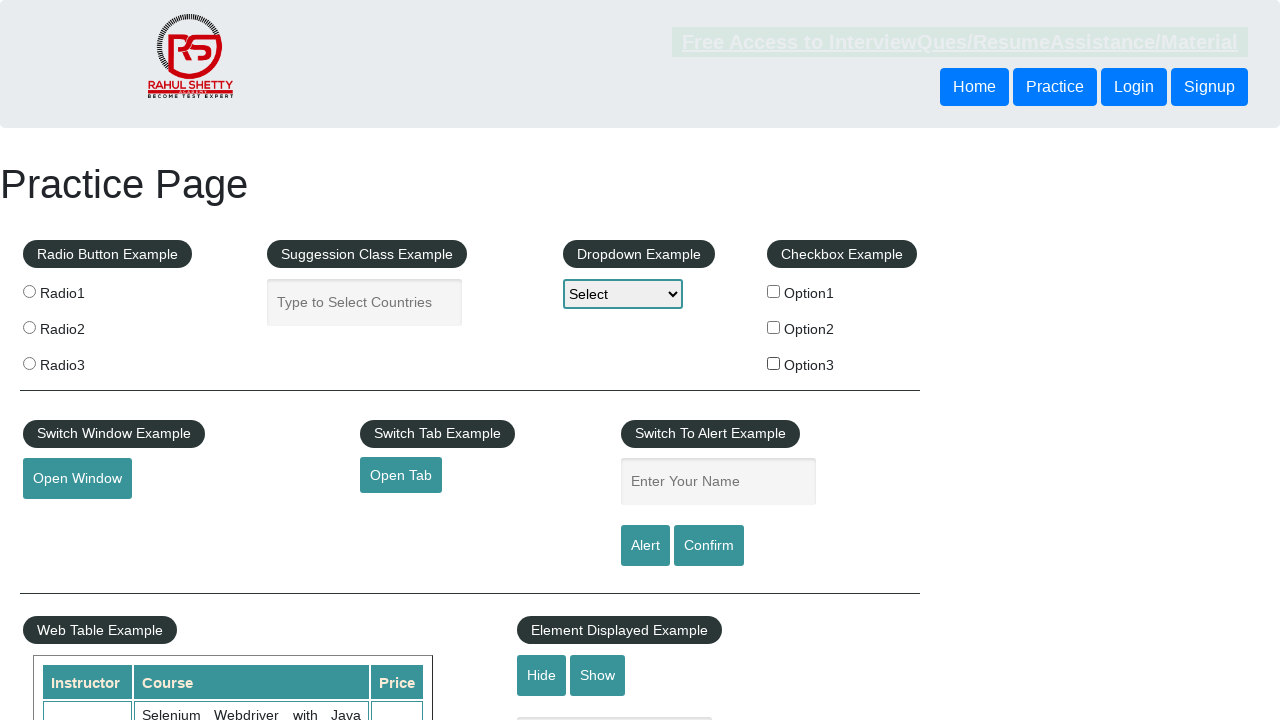